Tests XPath starts-with function by clicking a link with href starting with specific text

Starting URL: https://the-internet.herokuapp.com/windows

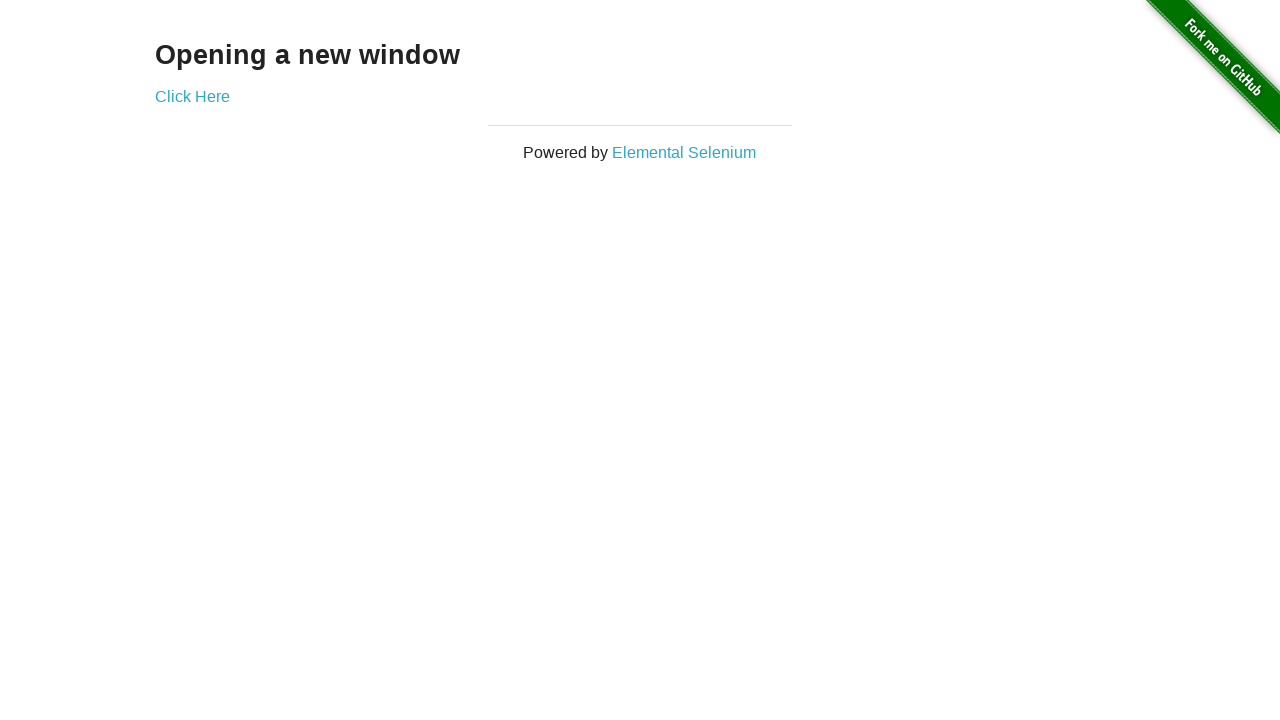

Navigated to the-internet.herokuapp.com/windows
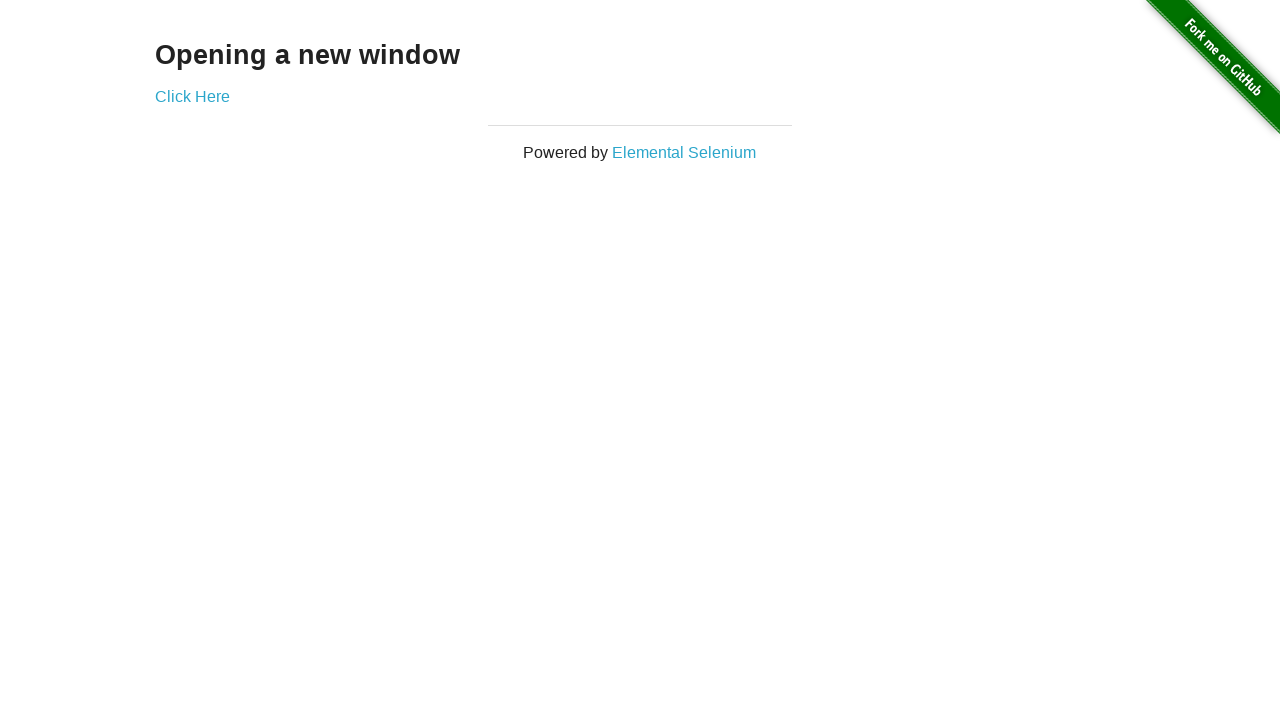

Clicked link with XPath starts-with function matching href starting with '/windows/' at (192, 96) on xpath=//a[starts-with(@href,'/windows/')]
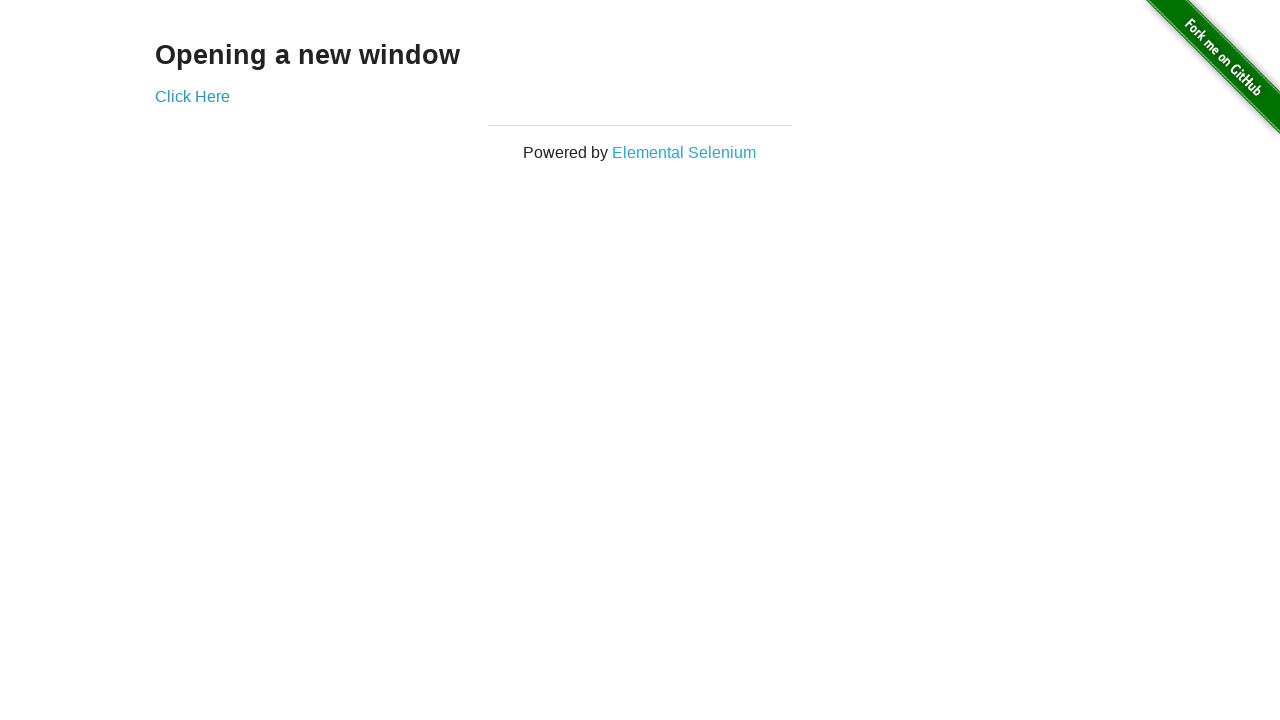

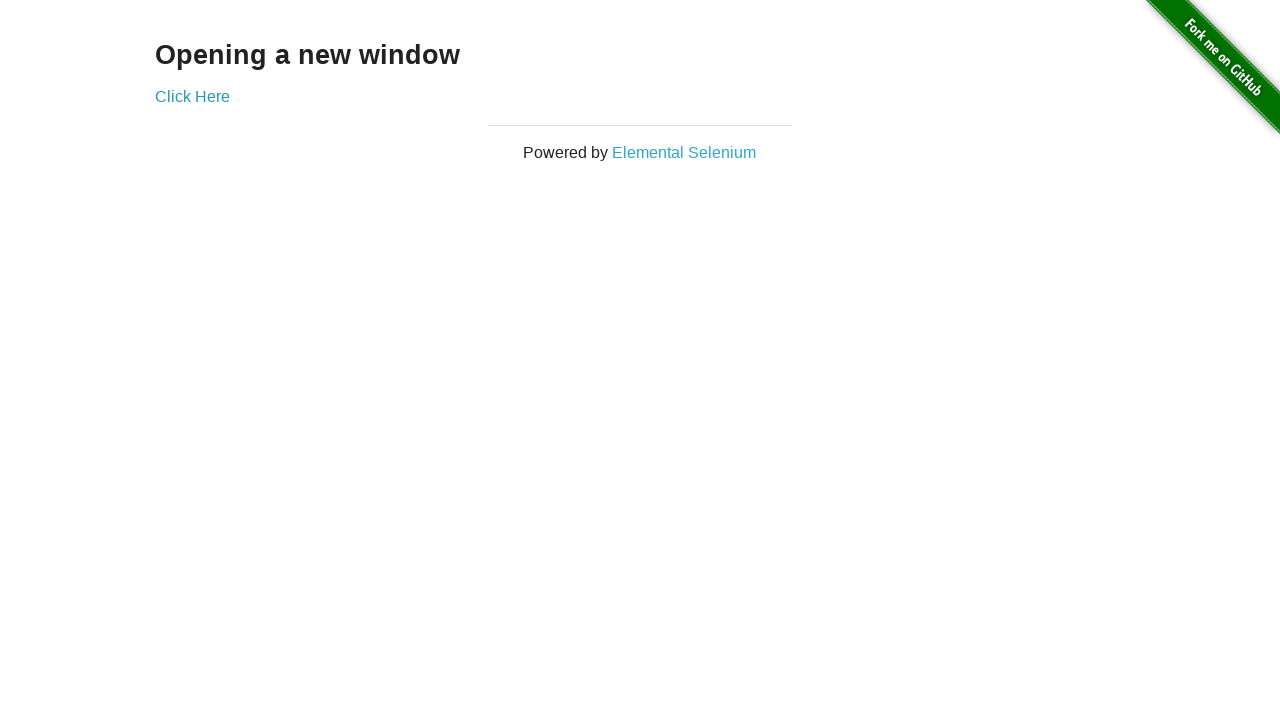